Navigates to Axis Bank website and closes a popup dialog that appears on the page

Starting URL: https://www.axisbank.com/

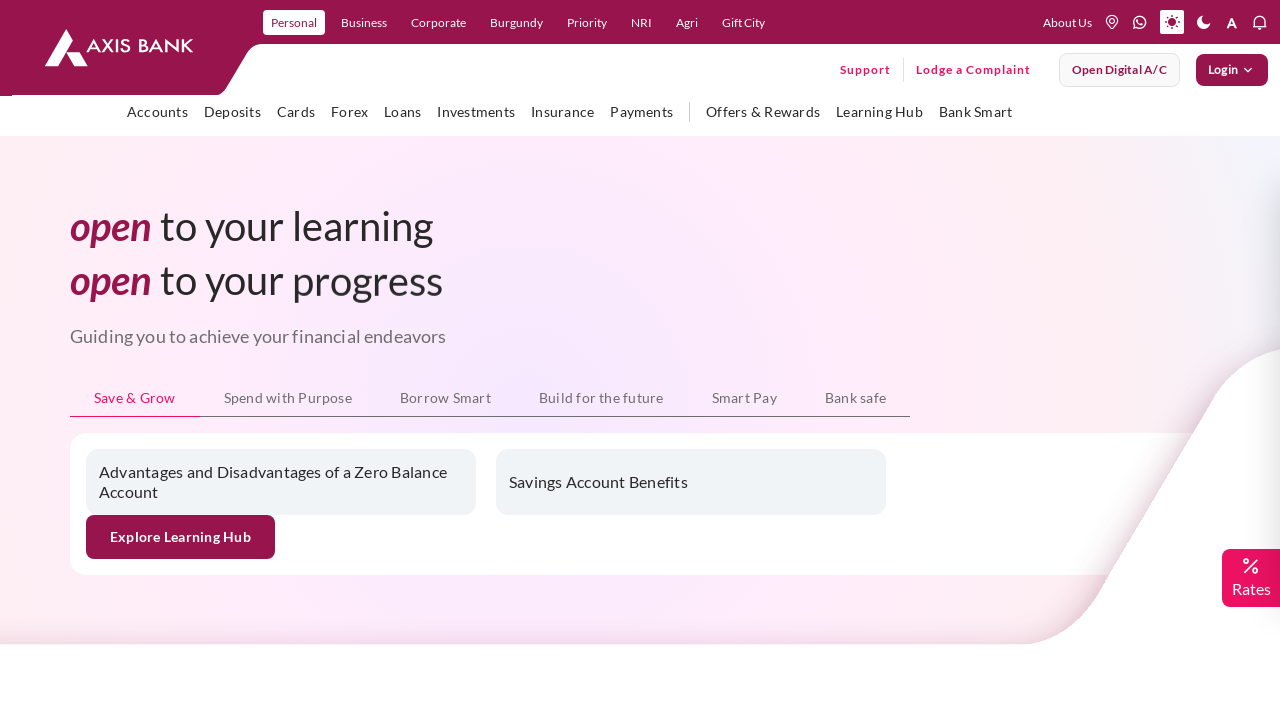

Waited 2 seconds for popup to appear
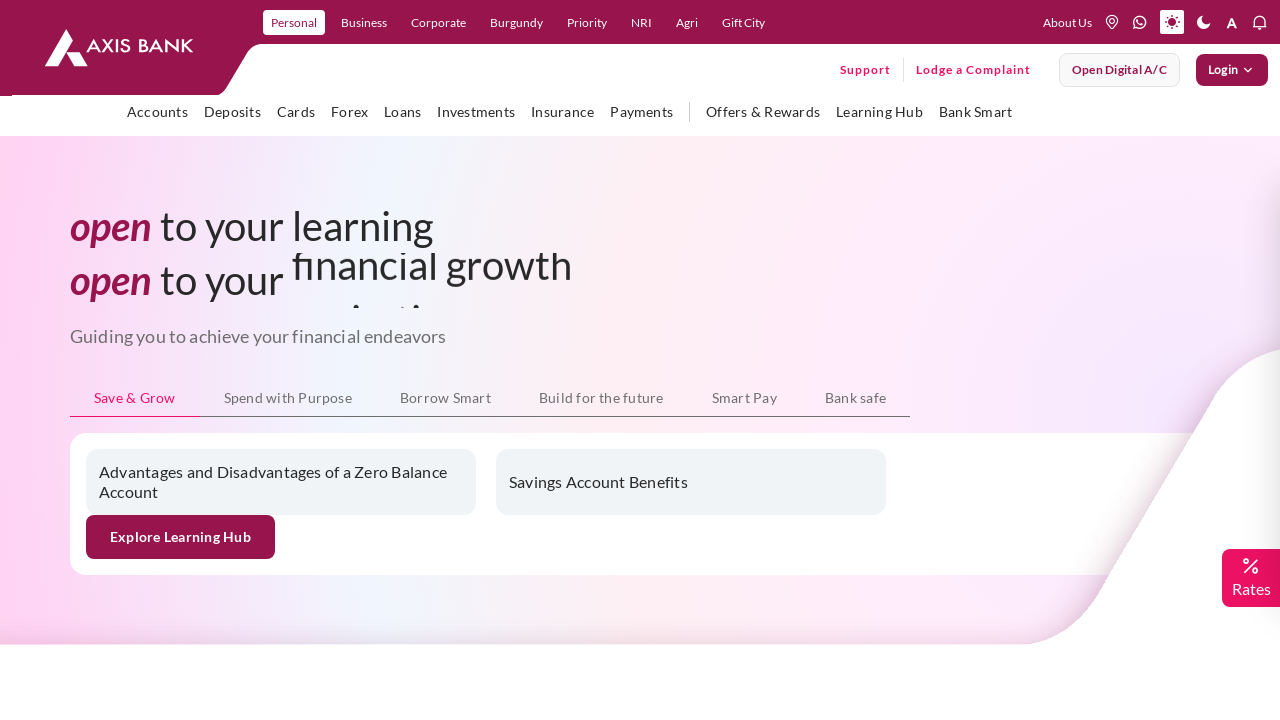

Clicked popup close button to dismiss the dialog at (640, 647) on xpath=/html[1]/body[1]/div[1]/div[1]/div[1]
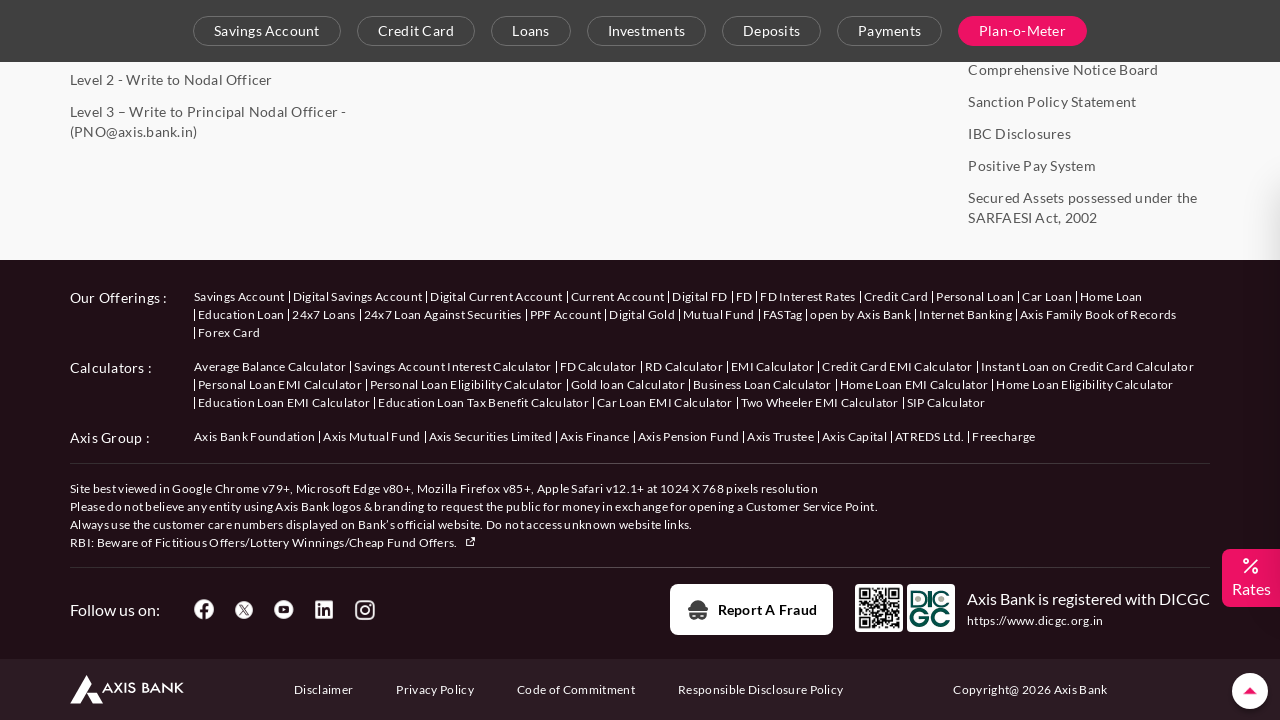

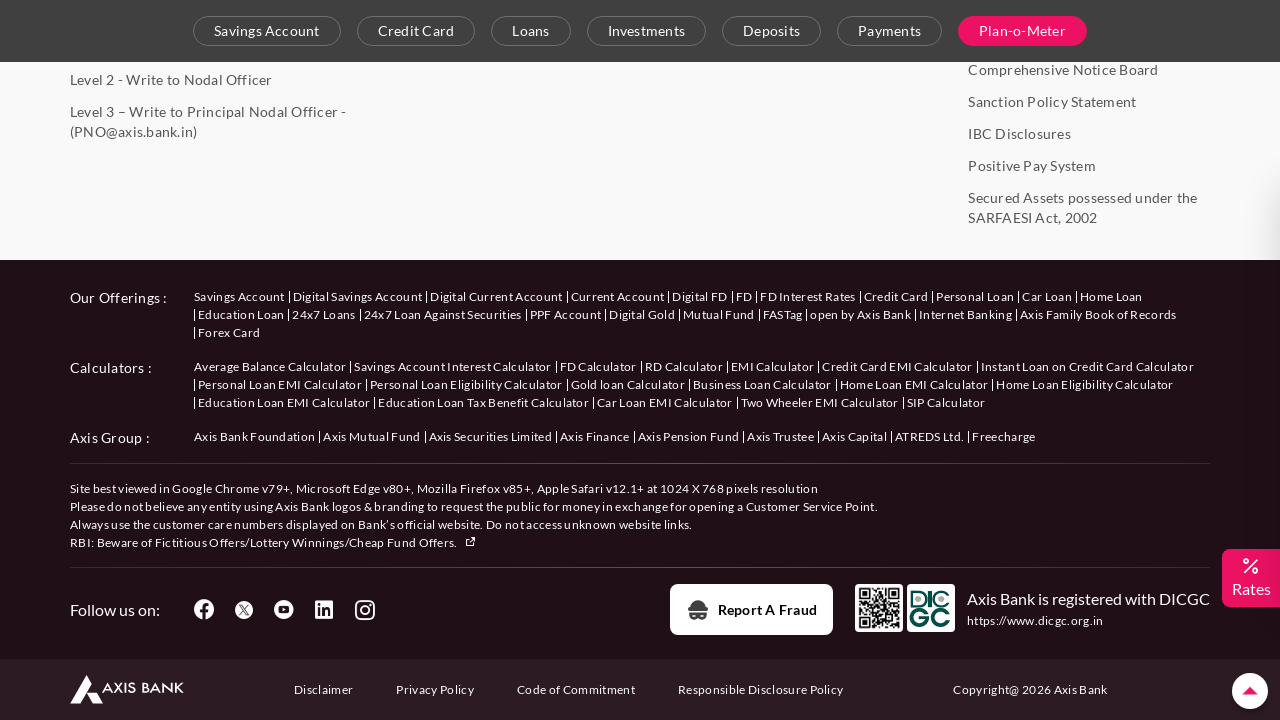